Tests that the todo counter displays the correct number of items

Starting URL: https://demo.playwright.dev/todomvc

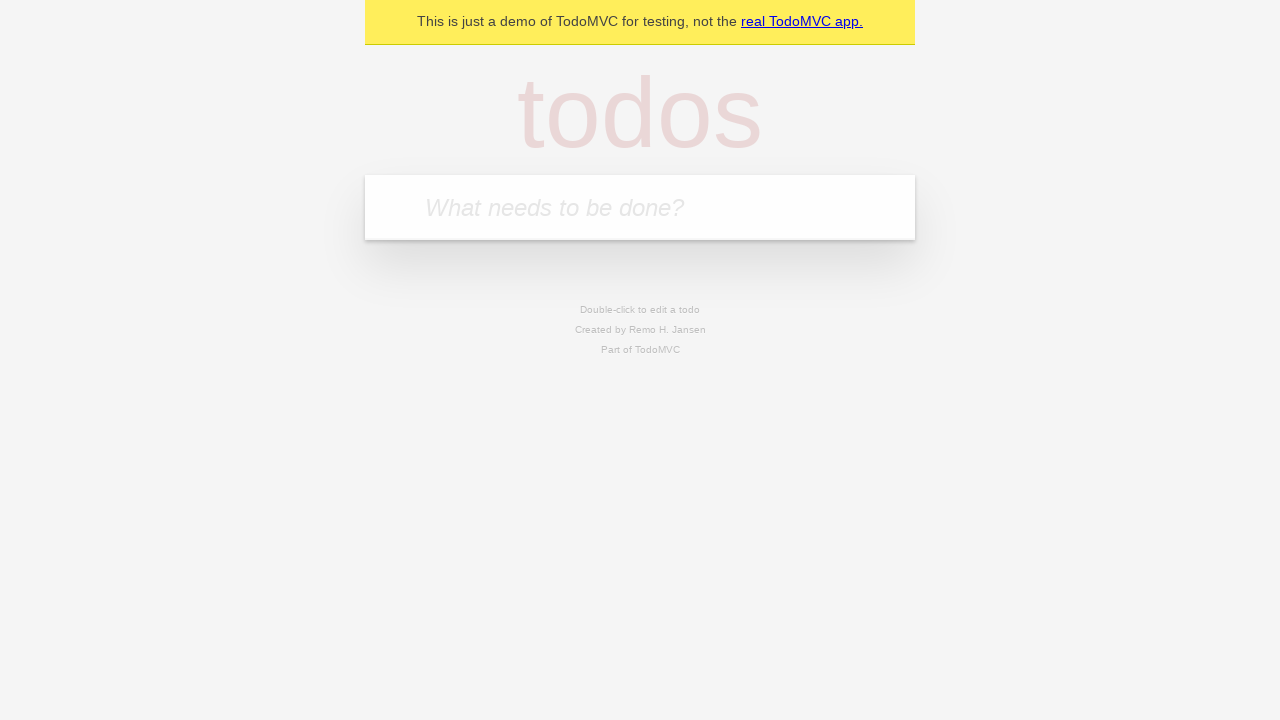

Located the todo input field
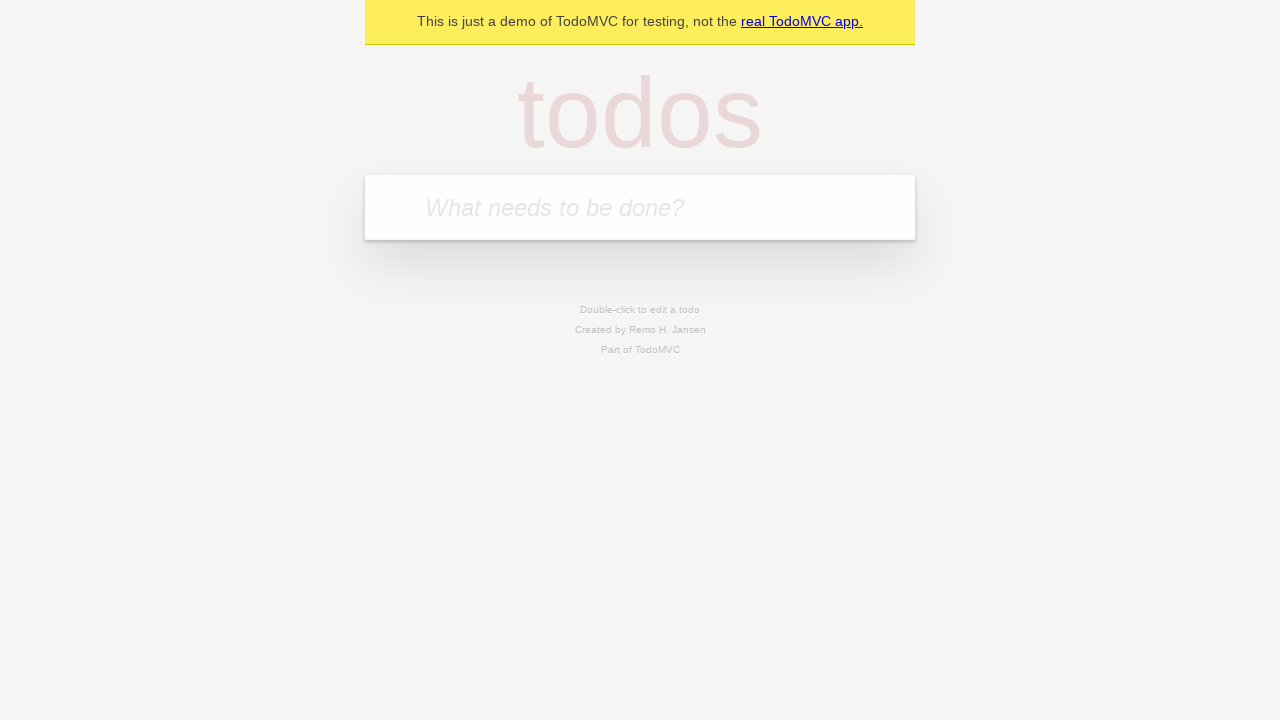

Filled todo input with 'buy some cheese' on internal:attr=[placeholder="What needs to be done?"i]
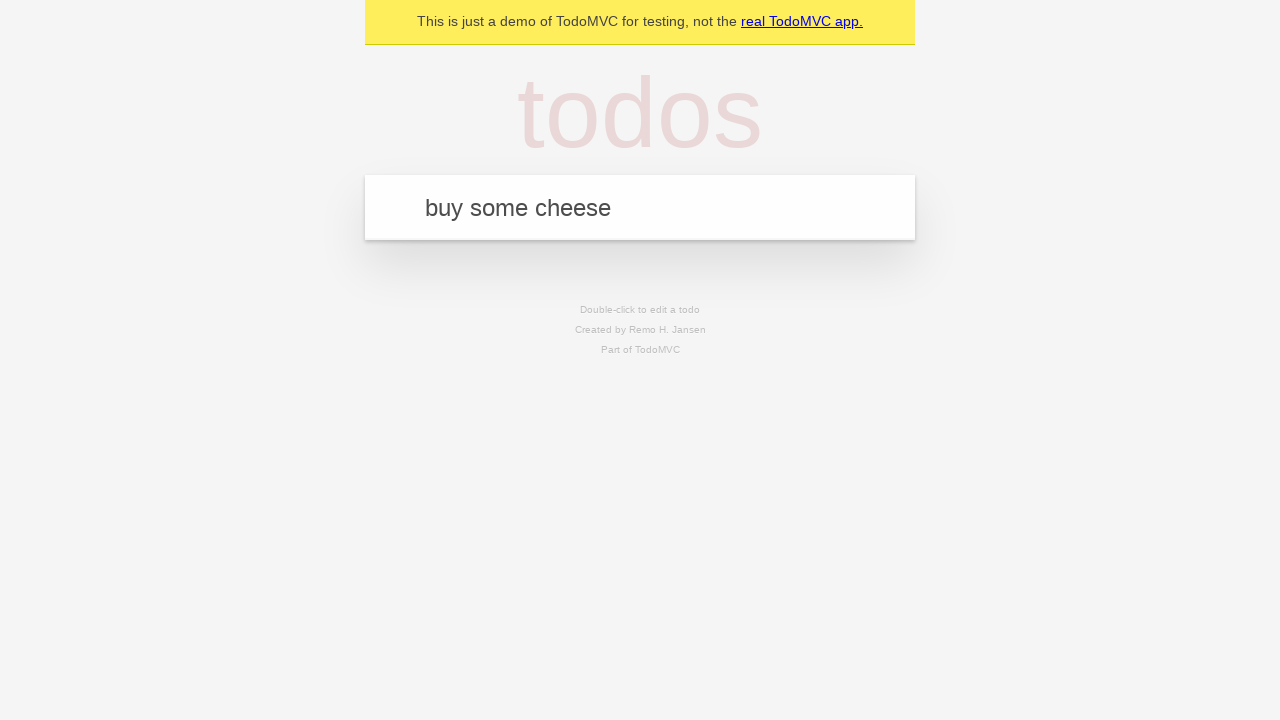

Pressed Enter to create first todo item on internal:attr=[placeholder="What needs to be done?"i]
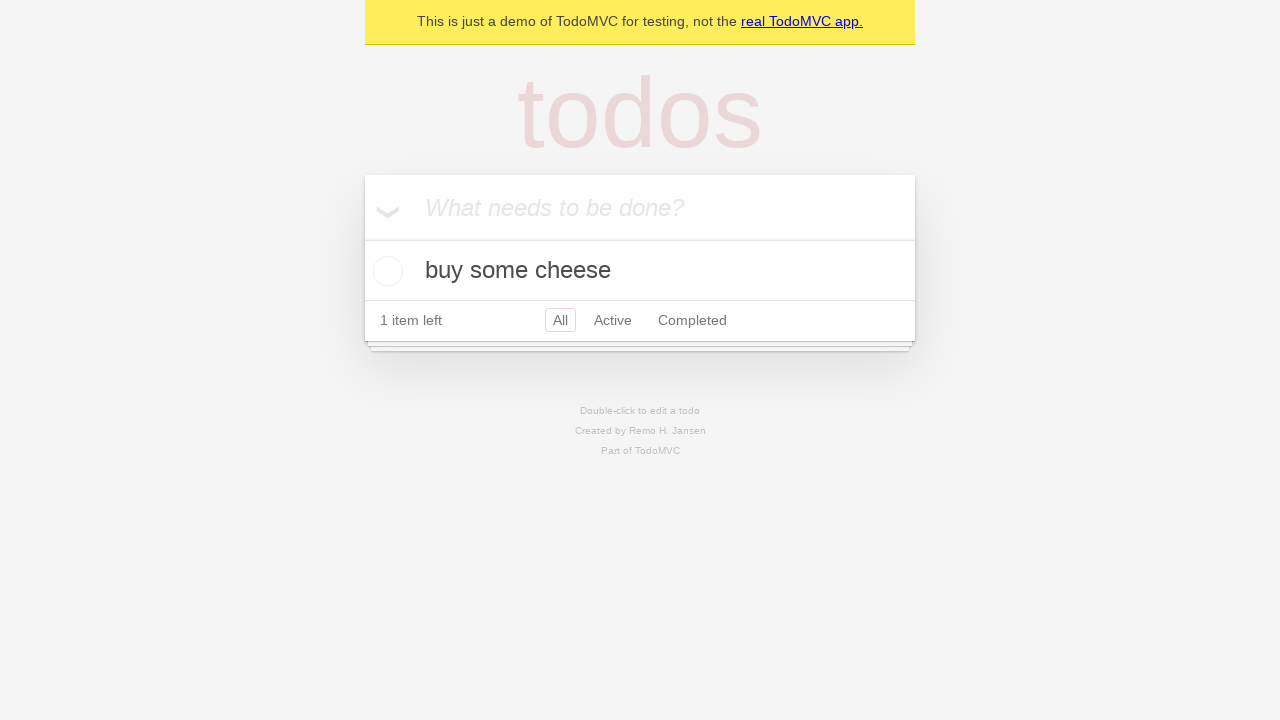

Todo counter loaded and displays 1 item
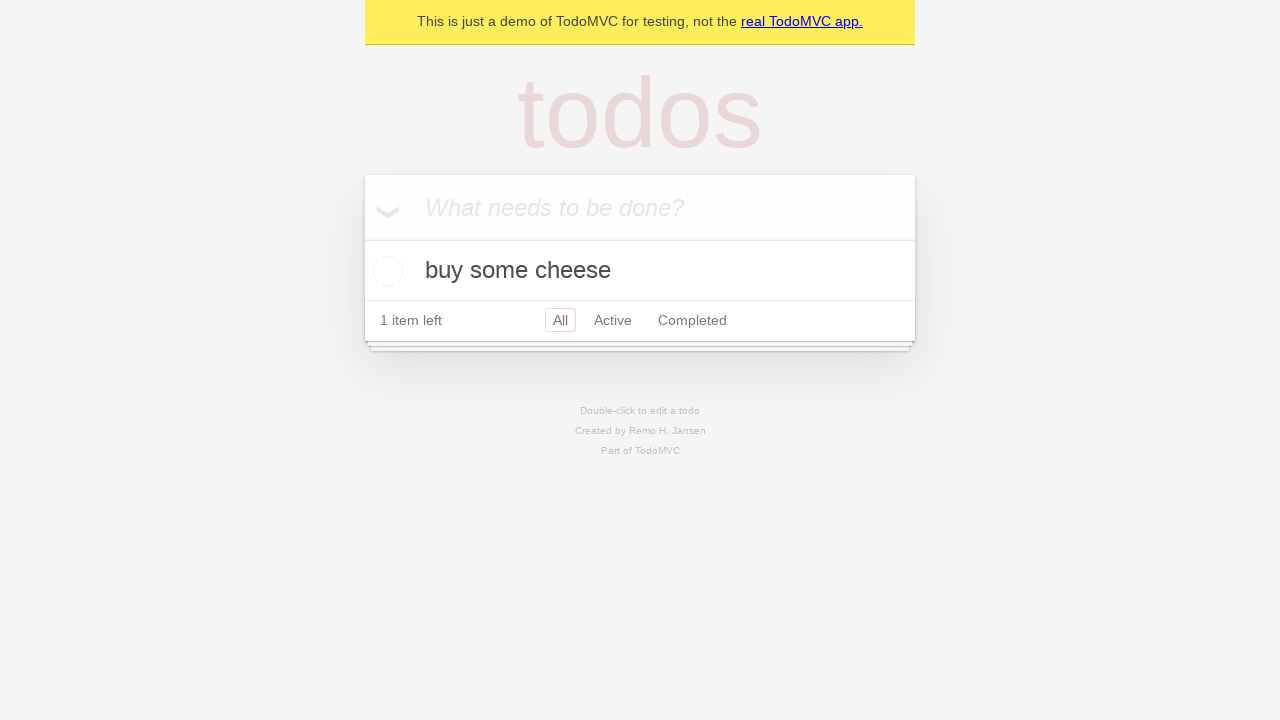

Filled todo input with 'feed the cat' on internal:attr=[placeholder="What needs to be done?"i]
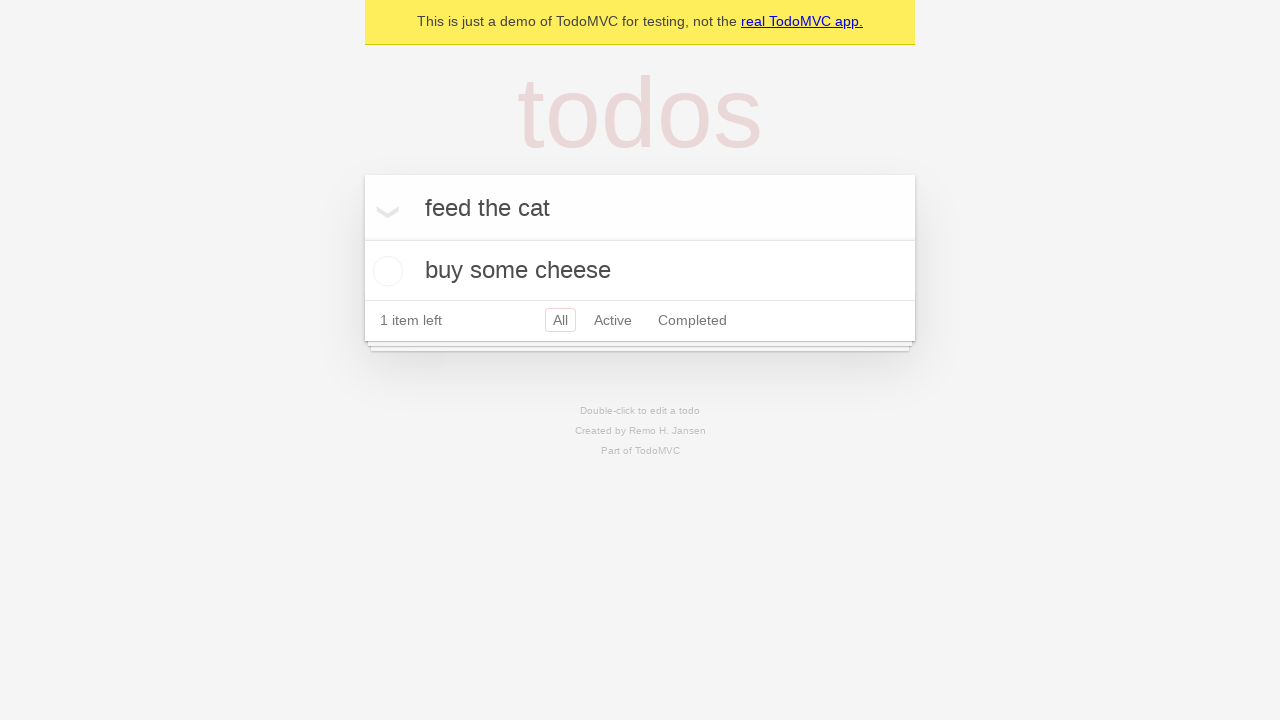

Pressed Enter to create second todo item on internal:attr=[placeholder="What needs to be done?"i]
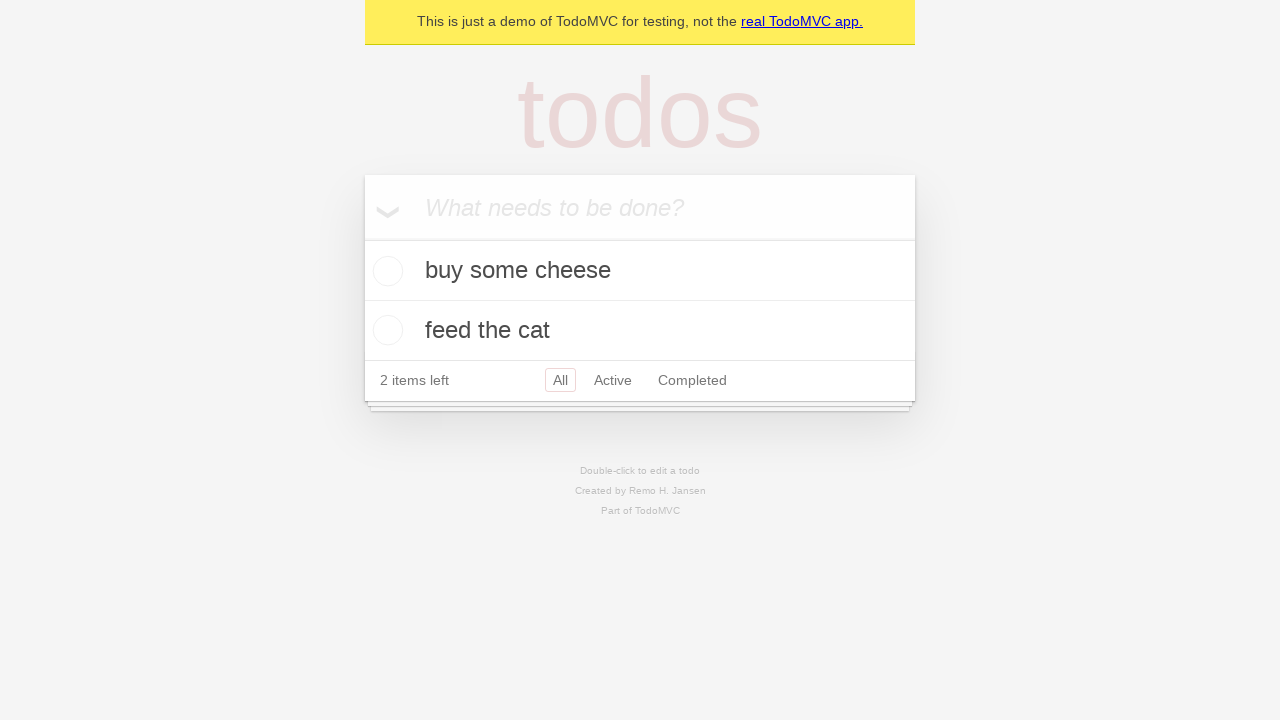

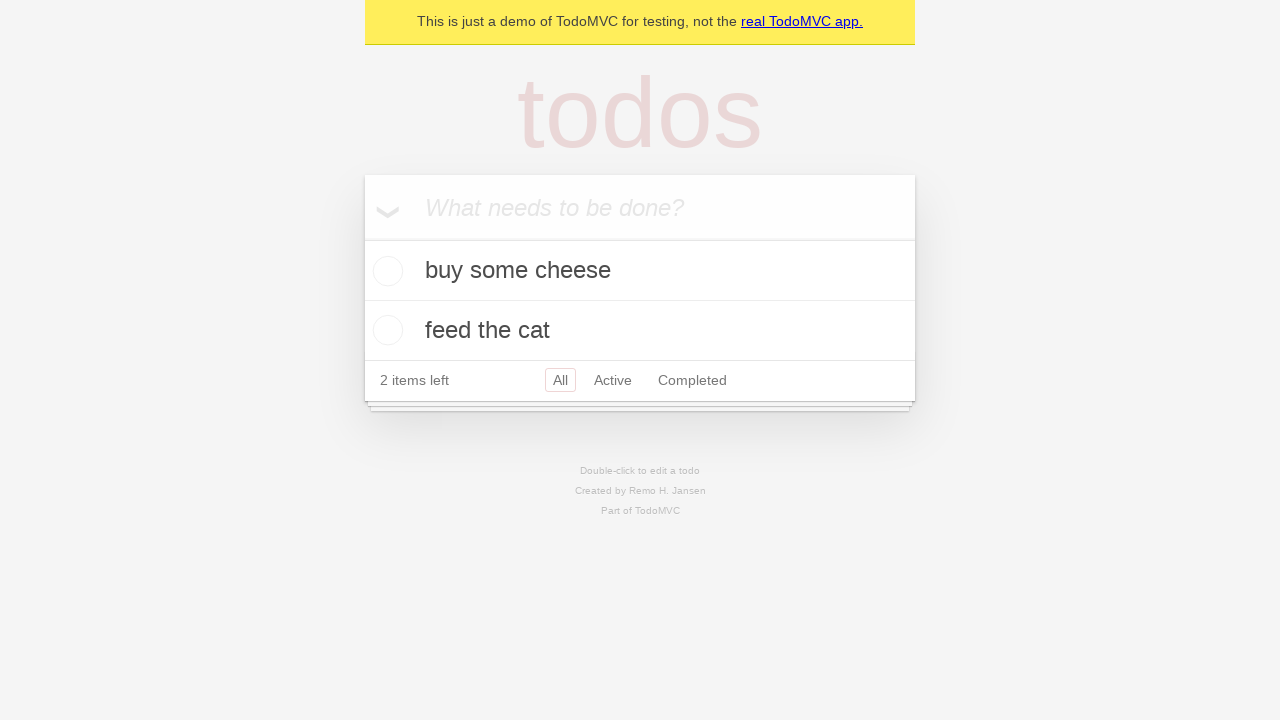